Opens the Gigatron electronics store website homepage and verifies it loads

Starting URL: https://gigatron.rs/

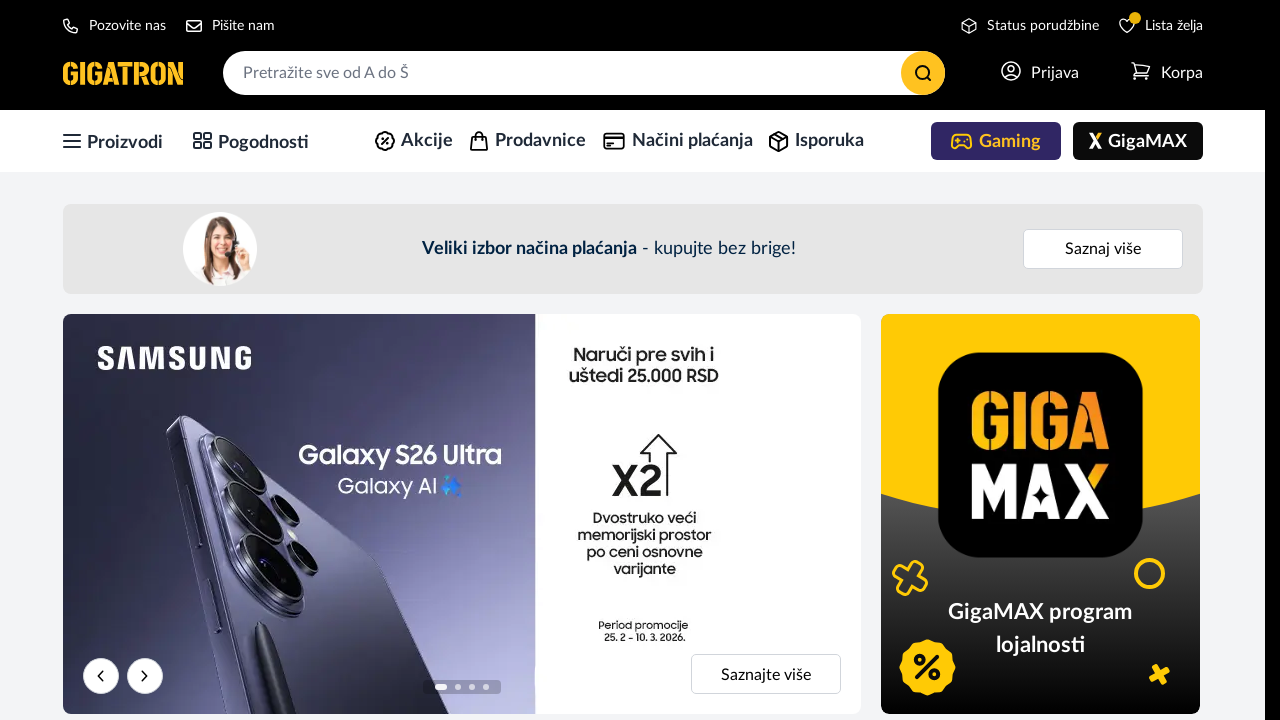

Waited for page DOM content to load
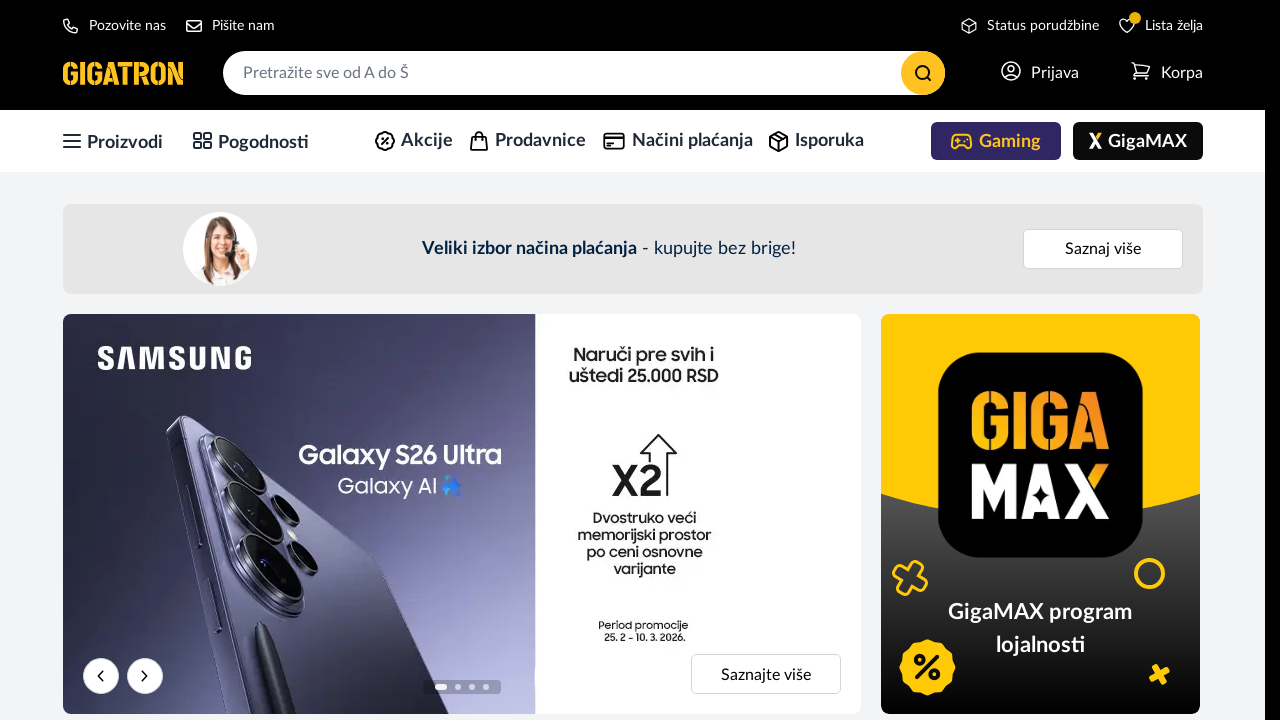

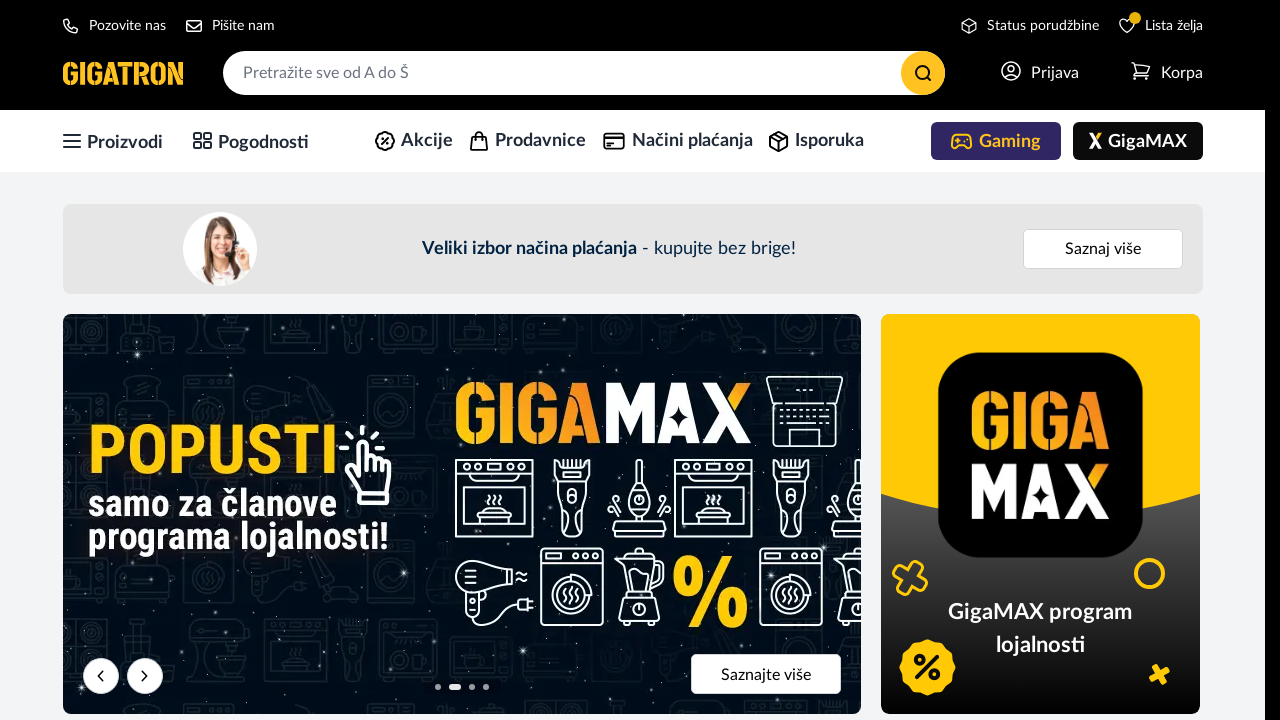